Fills out the entire feedback form with name, age, language checkboxes, gender radio, dropdown selection, and comment, then submits and verifies all data is displayed correctly.

Starting URL: https://acctabootcamp.github.io/site/tasks/provide_feedback

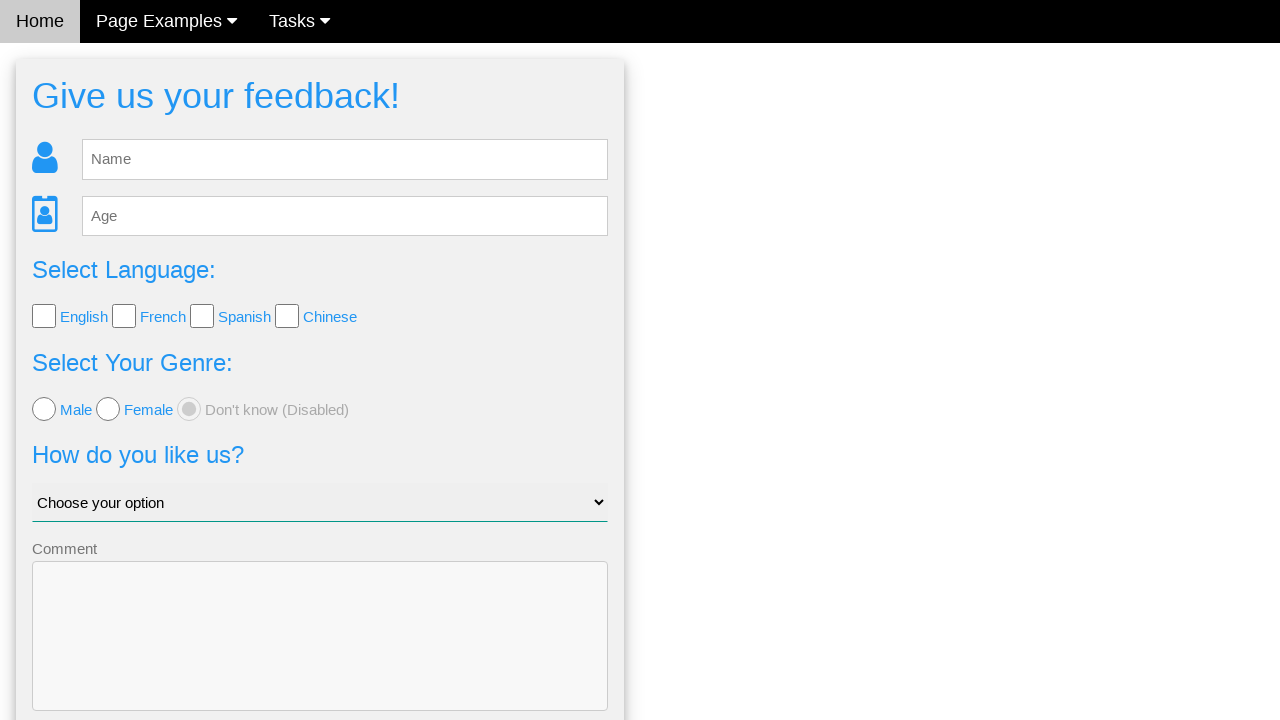

Filled name field with 'TestName' on #fb_name
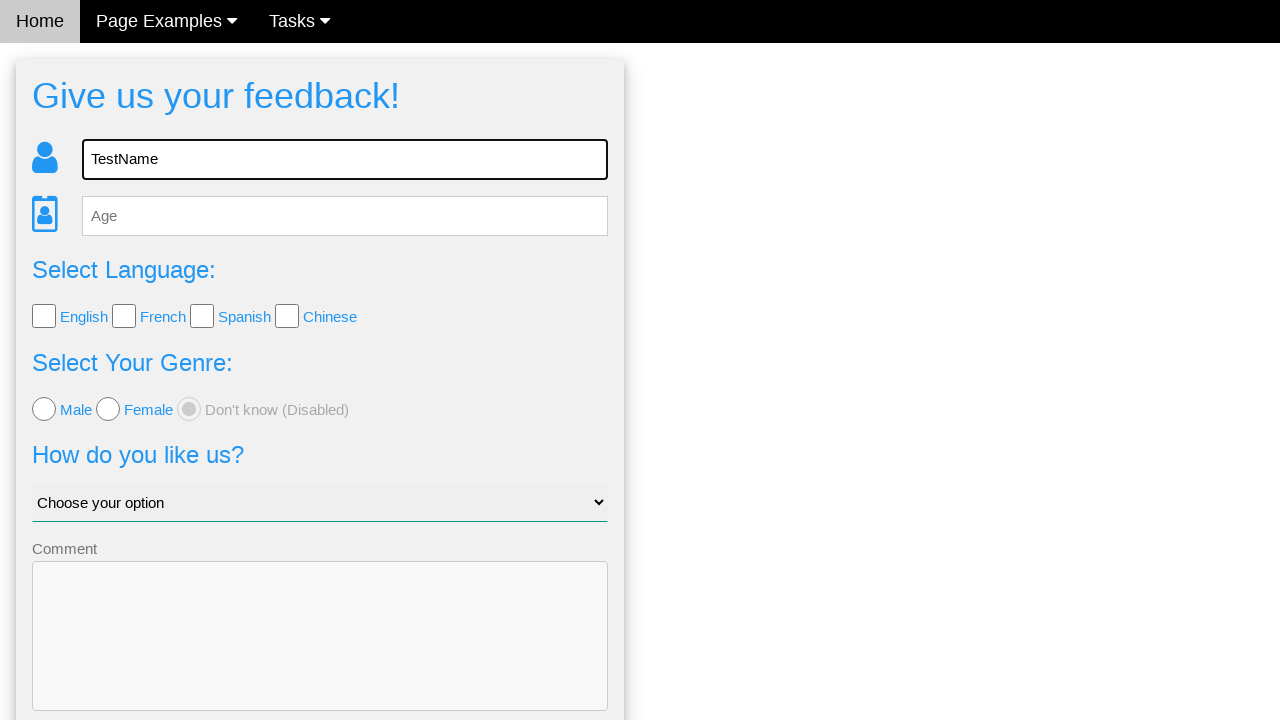

Filled age field with '69' on #fb_age
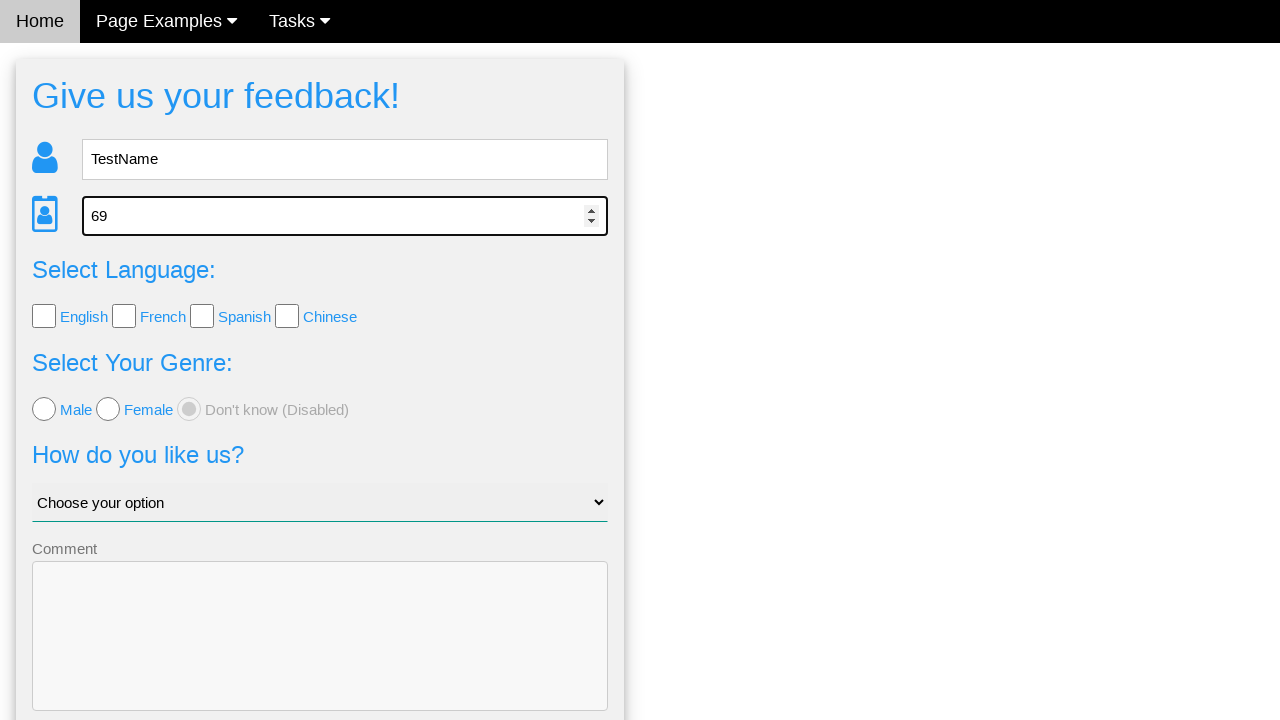

Clicked a language checkbox at (44, 316) on .w3-check >> nth=0
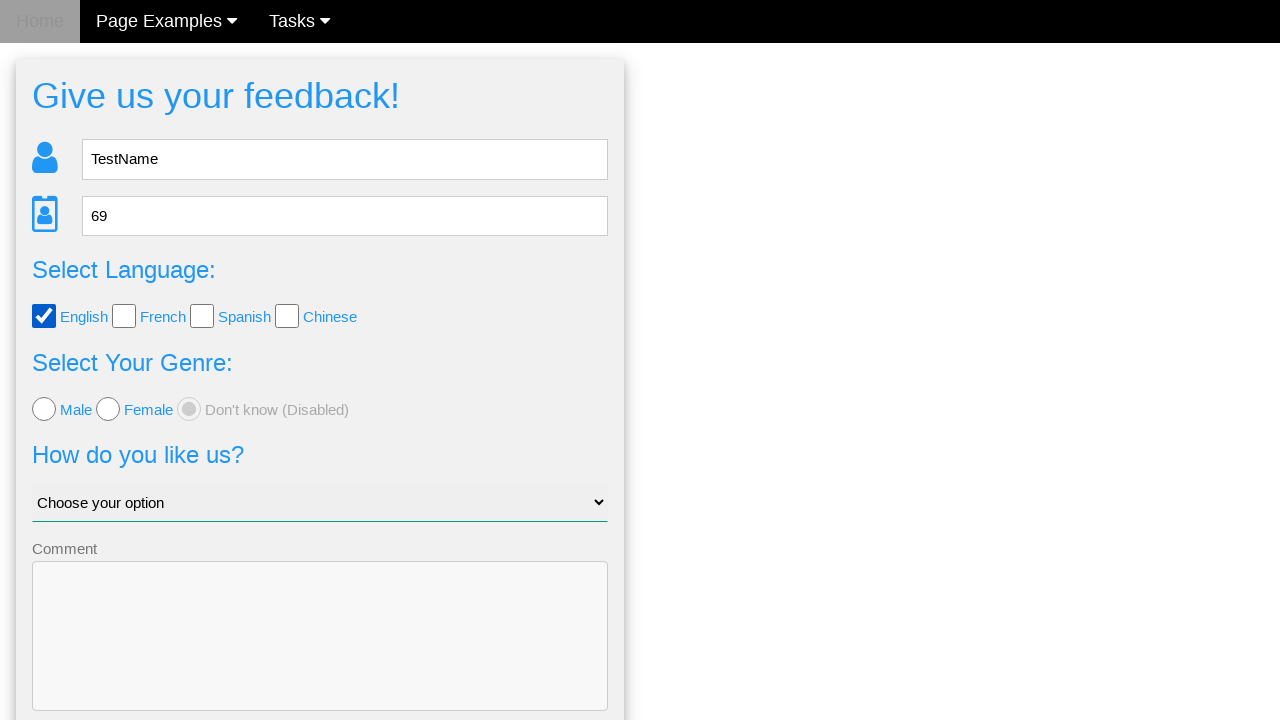

Clicked a language checkbox at (124, 316) on .w3-check >> nth=1
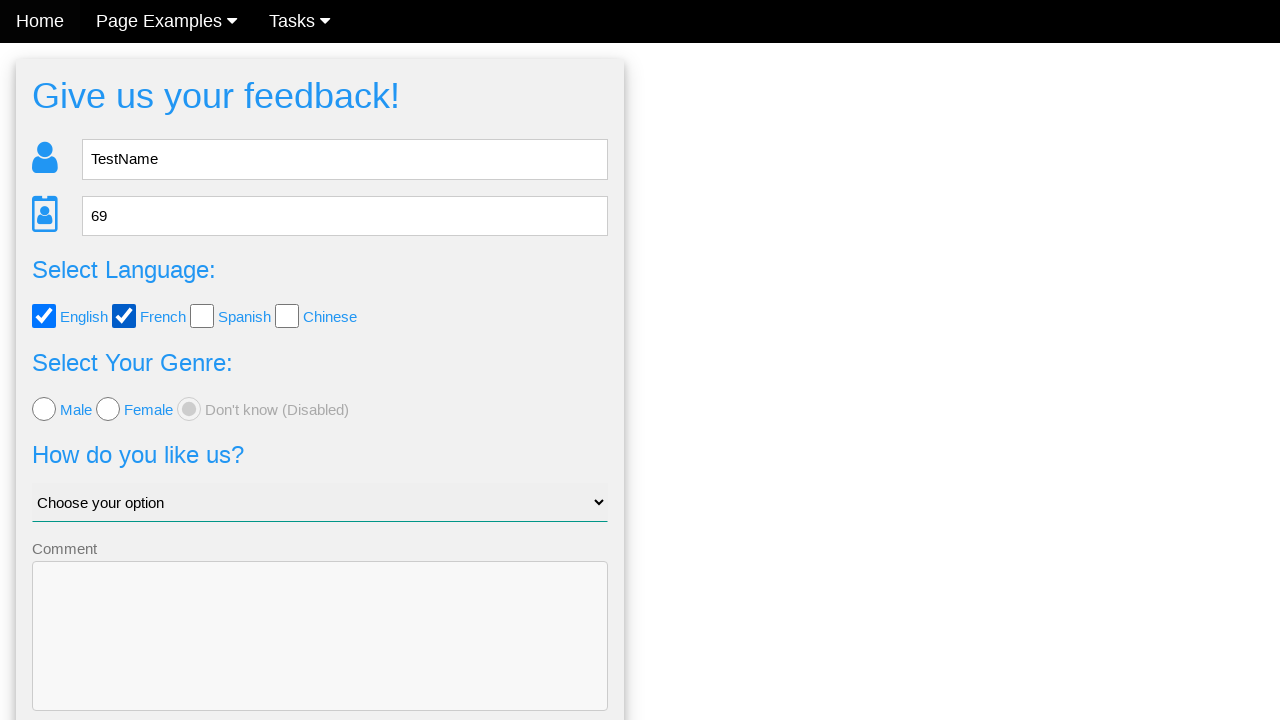

Clicked a language checkbox at (202, 316) on .w3-check >> nth=2
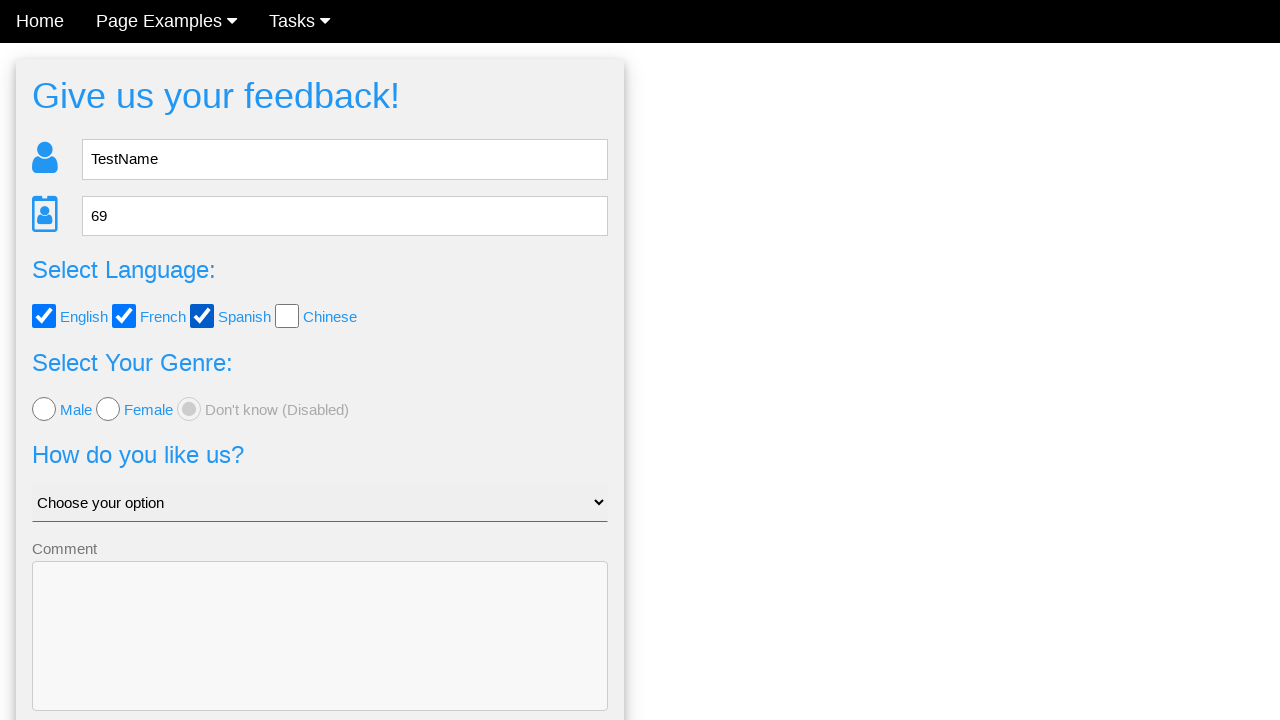

Clicked a language checkbox at (287, 316) on .w3-check >> nth=3
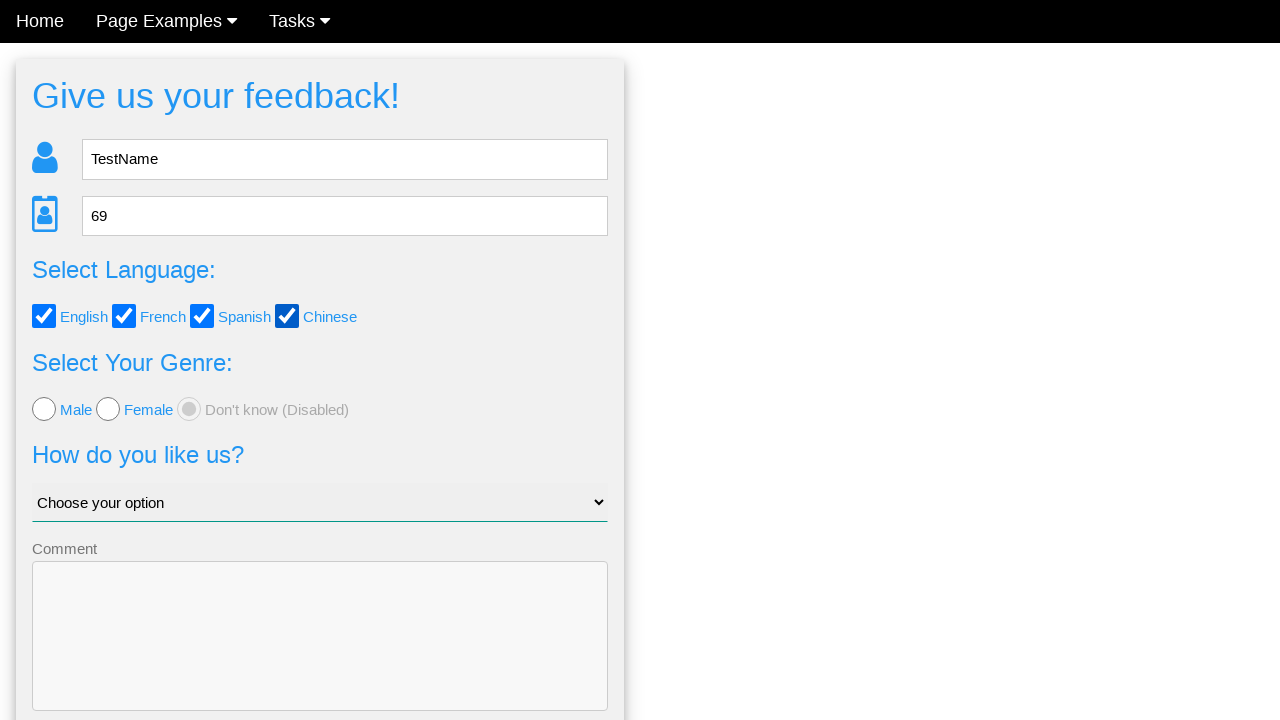

Selected male gender radio button at (44, 409) on .w3-radio[value='male']
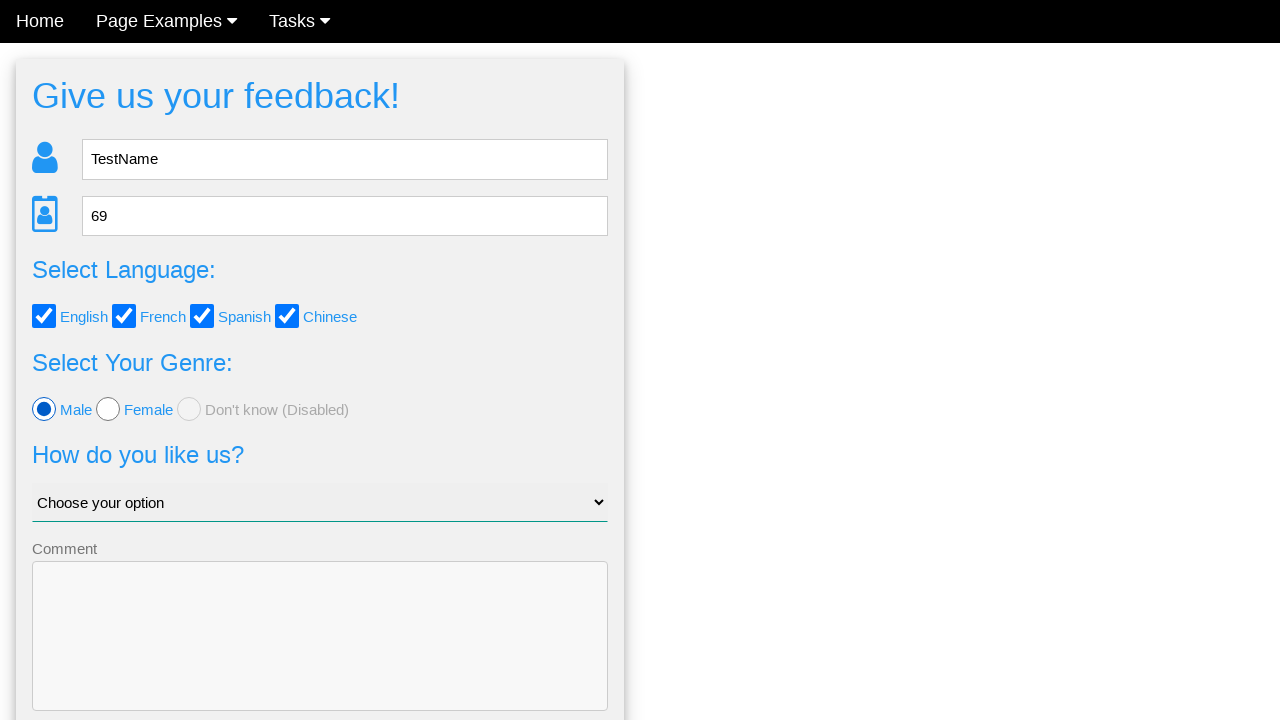

Selected 'Why me?' from dropdown on .w3-select
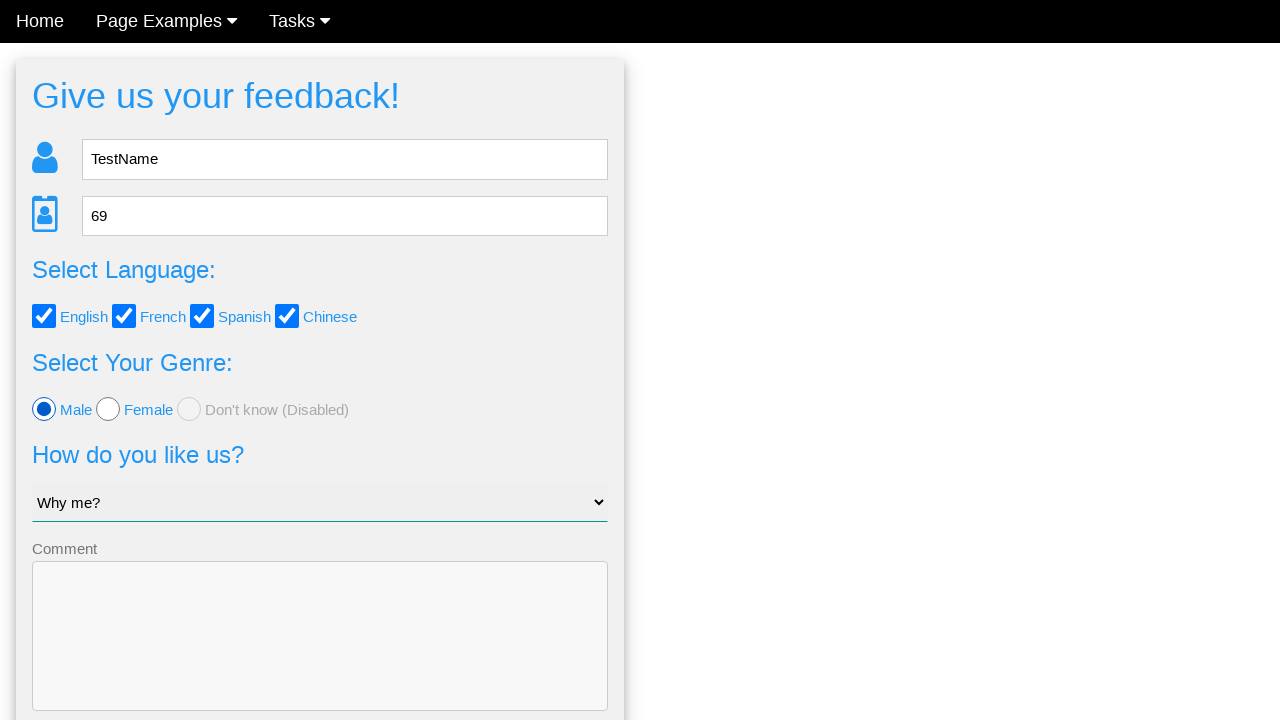

Filled comment field with 'Test comment' on [name='comment']
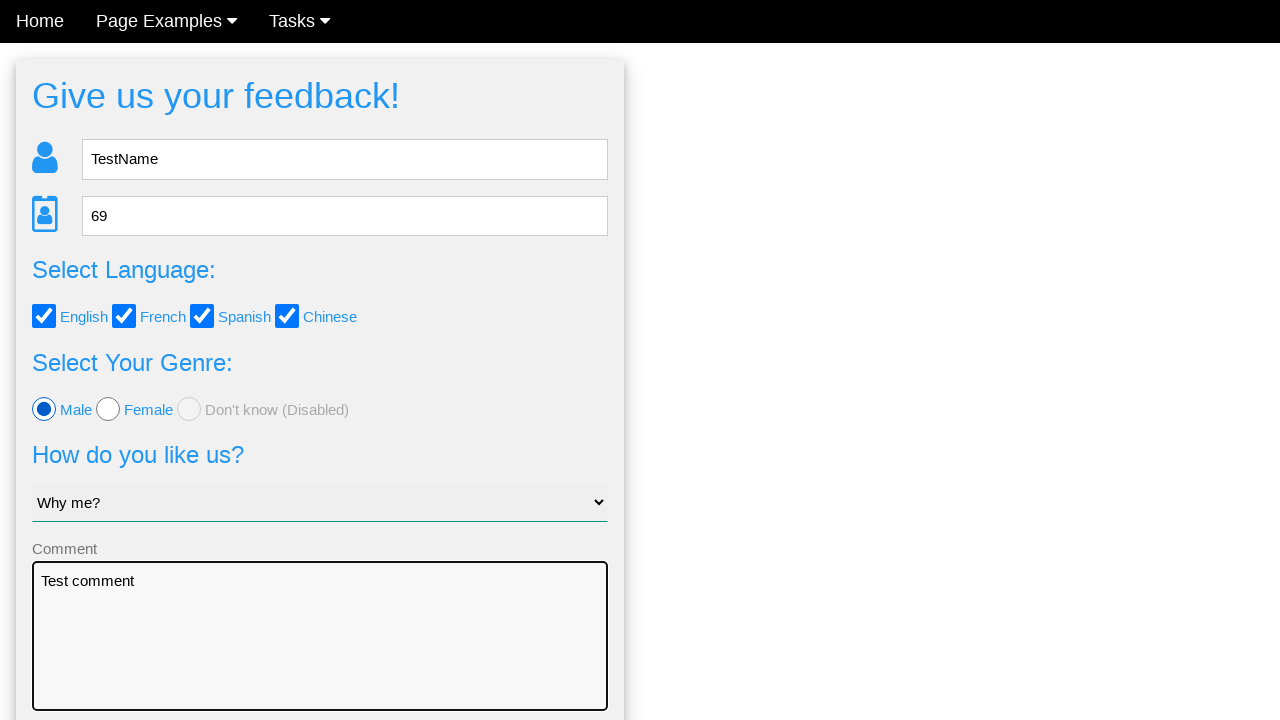

Clicked Send button to submit feedback form at (320, 656) on .w3-btn-block
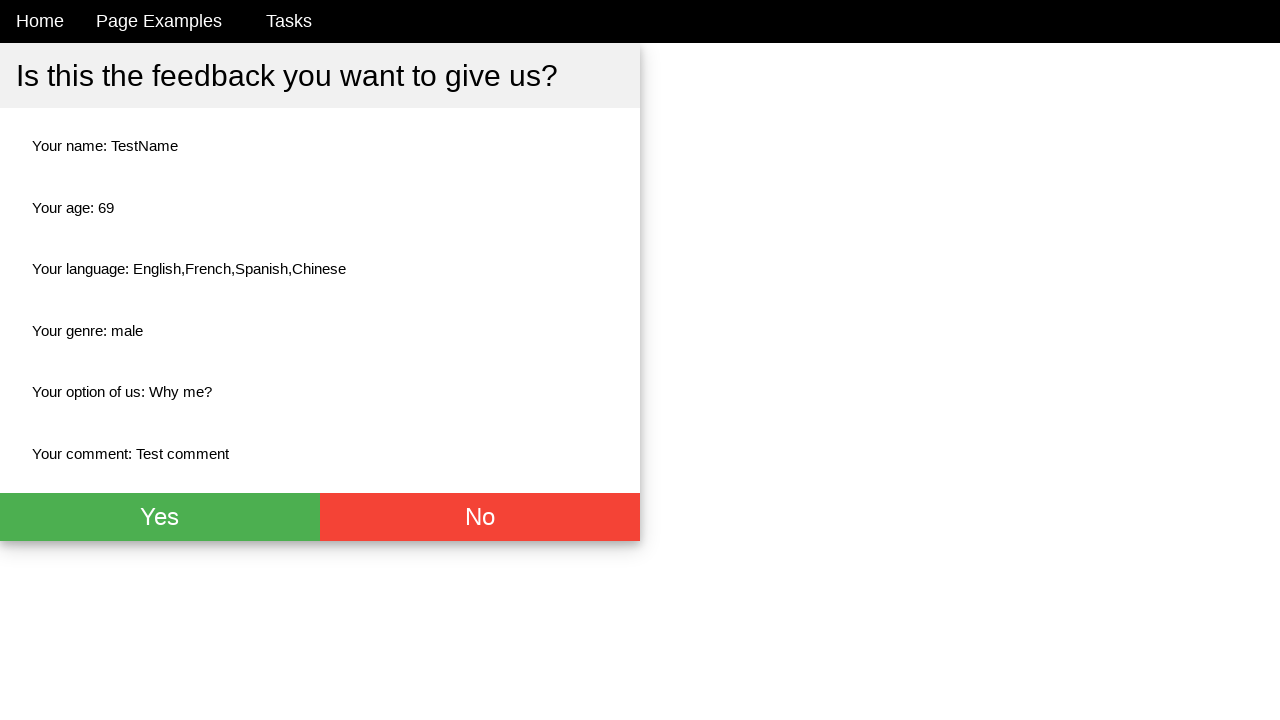

Waited for result page to load with name field visible
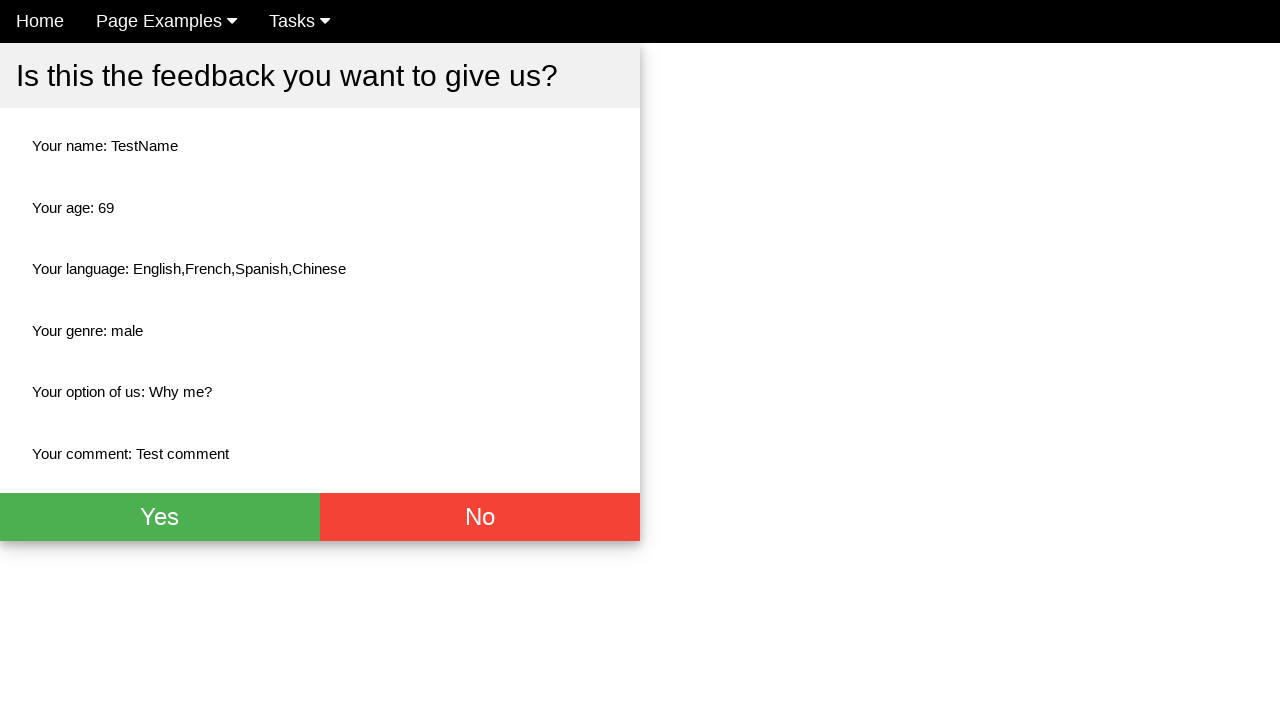

Verified name field displays 'TestName'
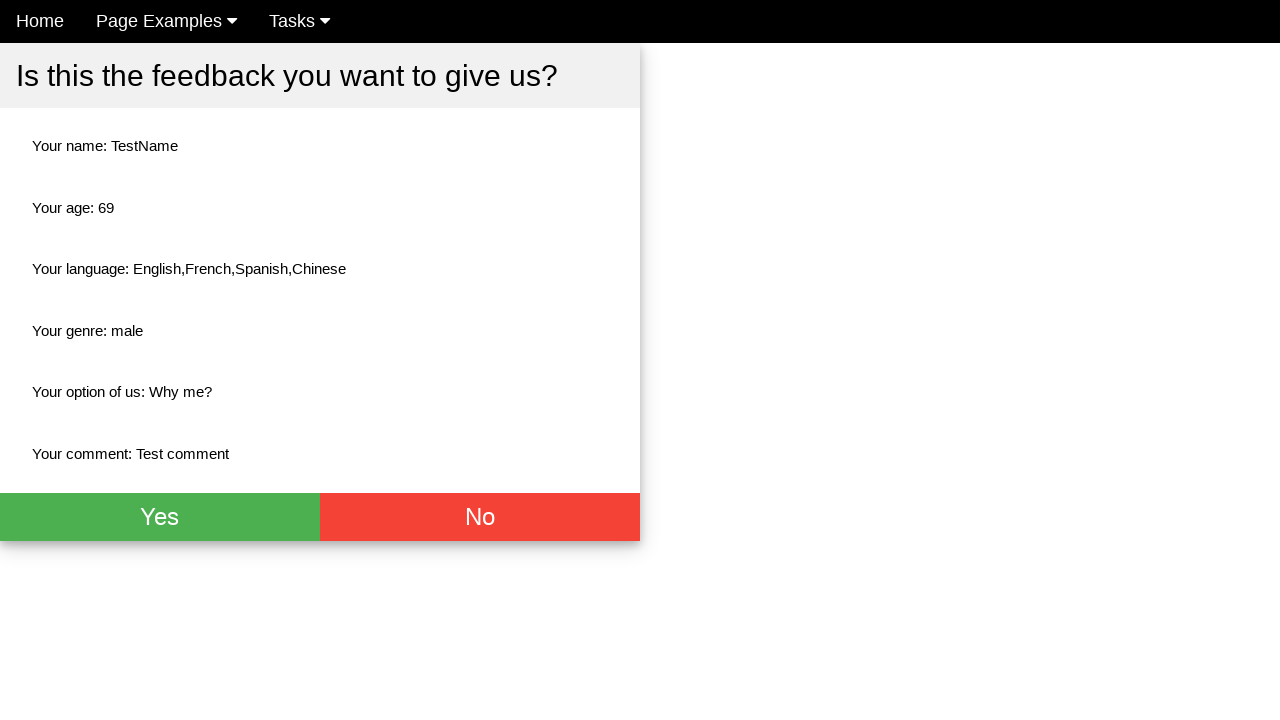

Verified age field displays '69'
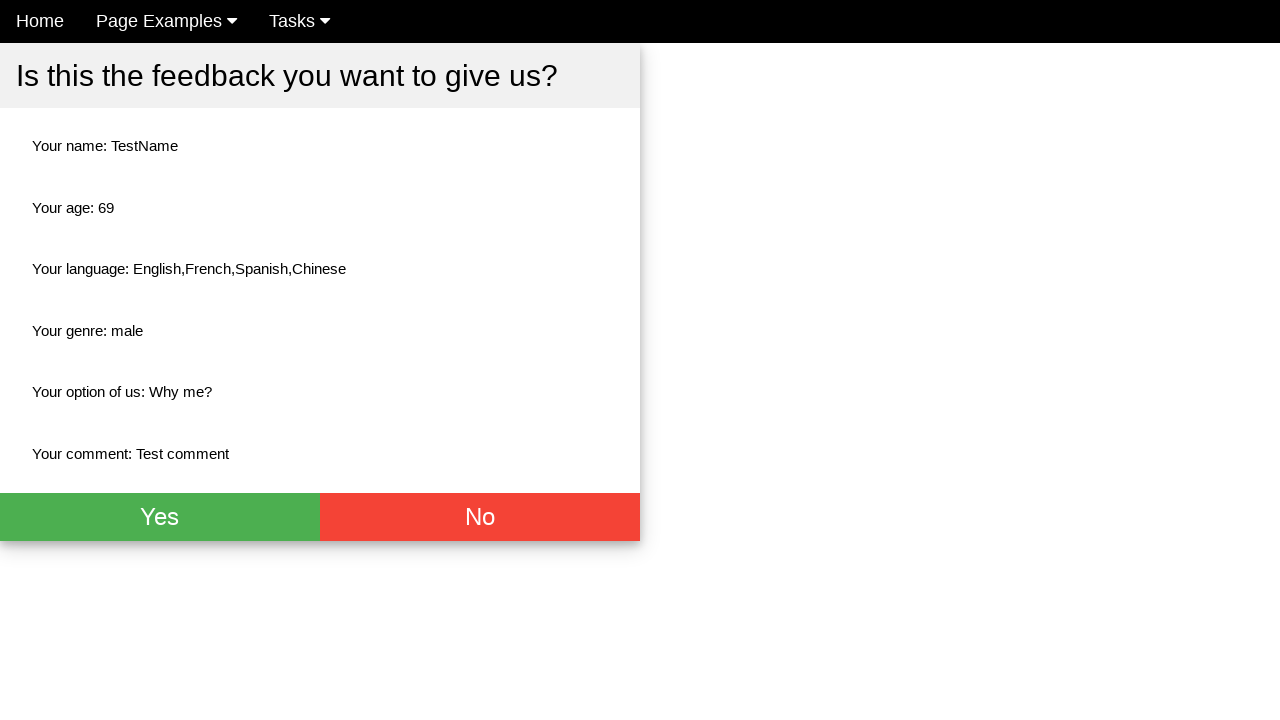

Verified language field displays all selected languages
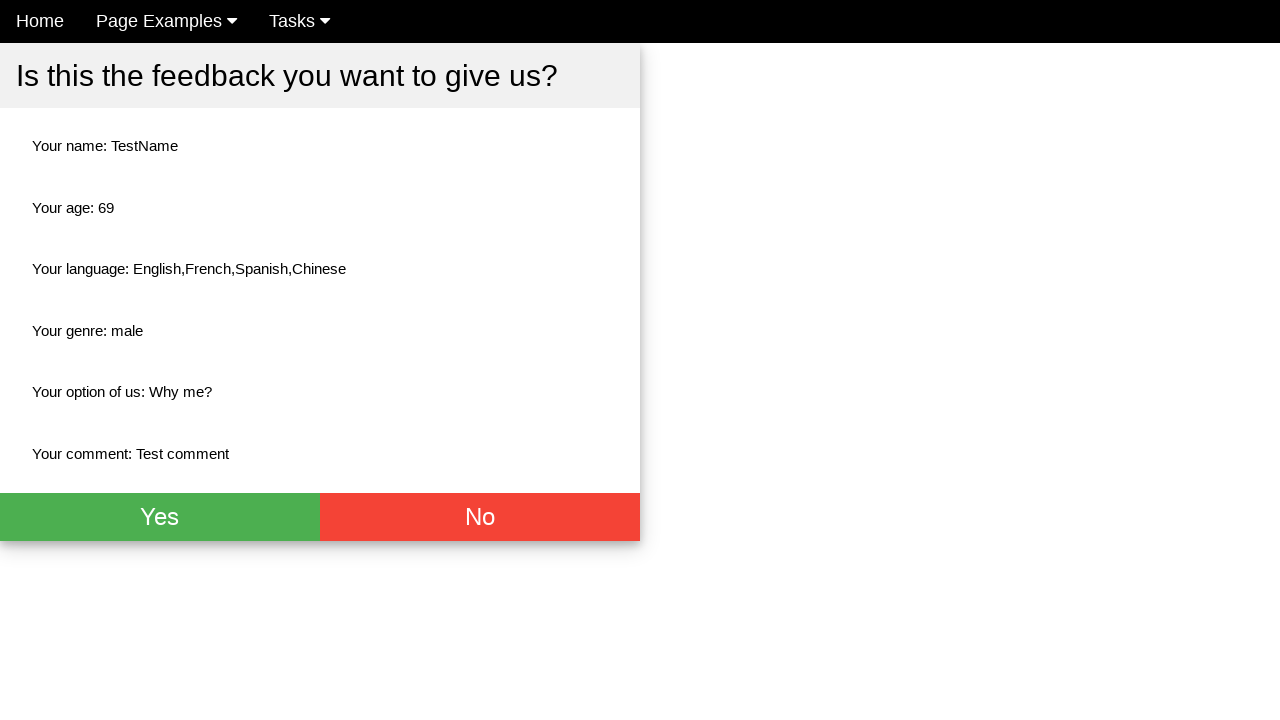

Verified gender field displays 'male'
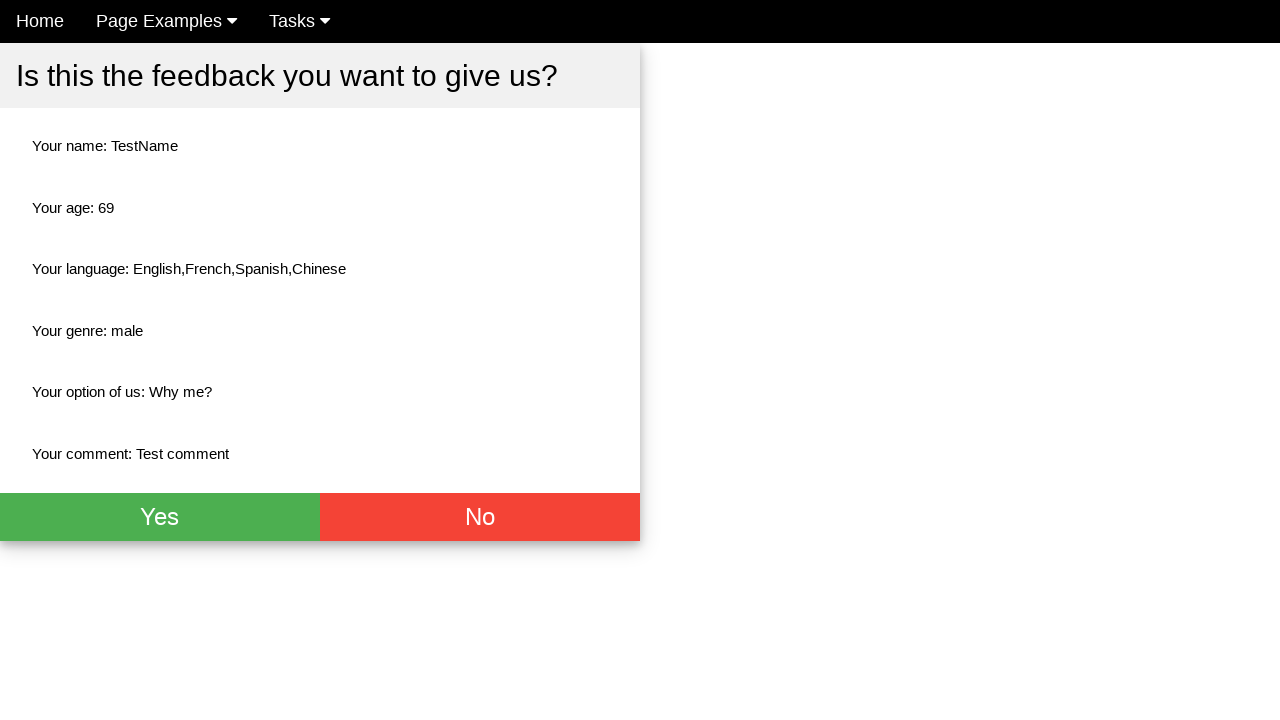

Verified option field displays 'Why me?'
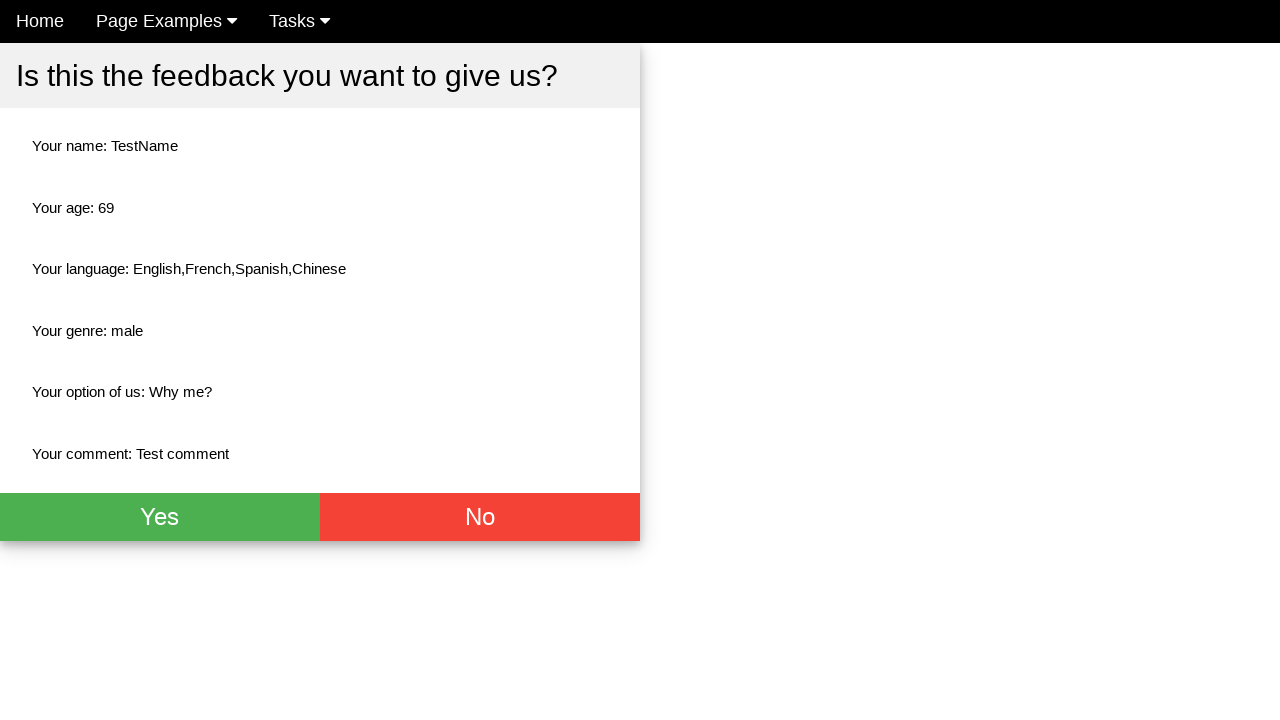

Verified comment field displays 'Test comment'
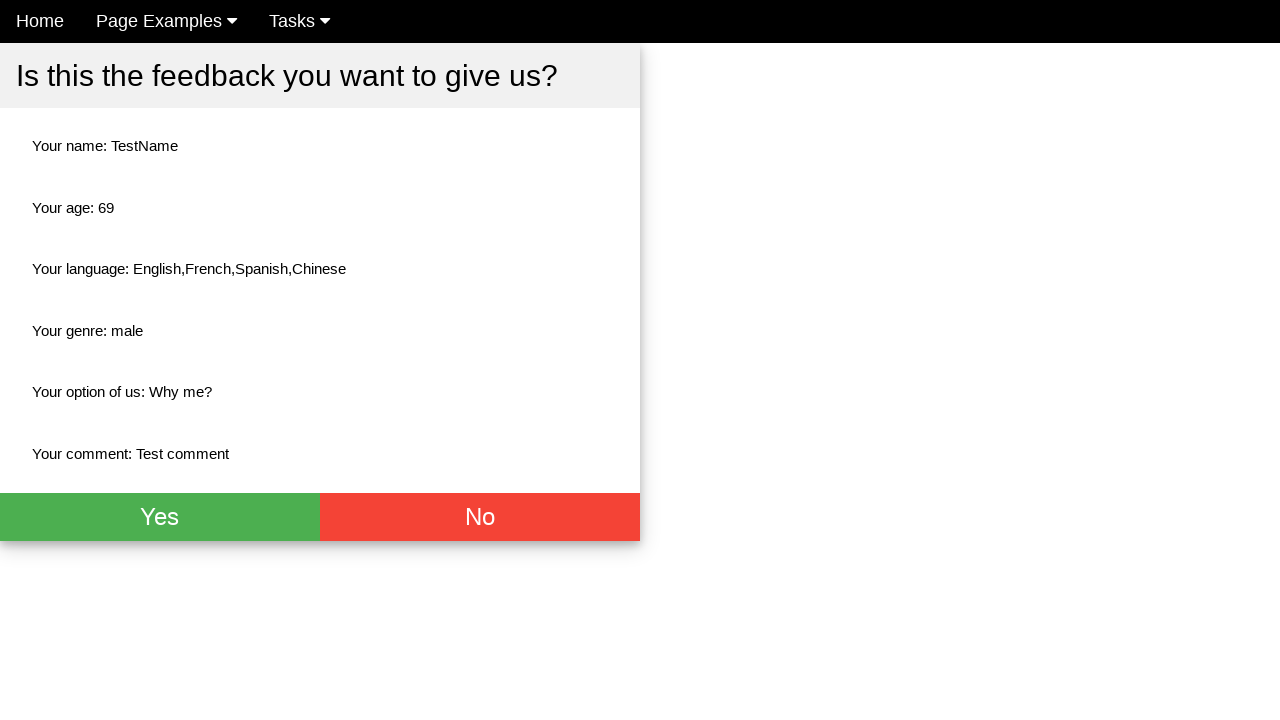

Verified Yes button (green) is visible
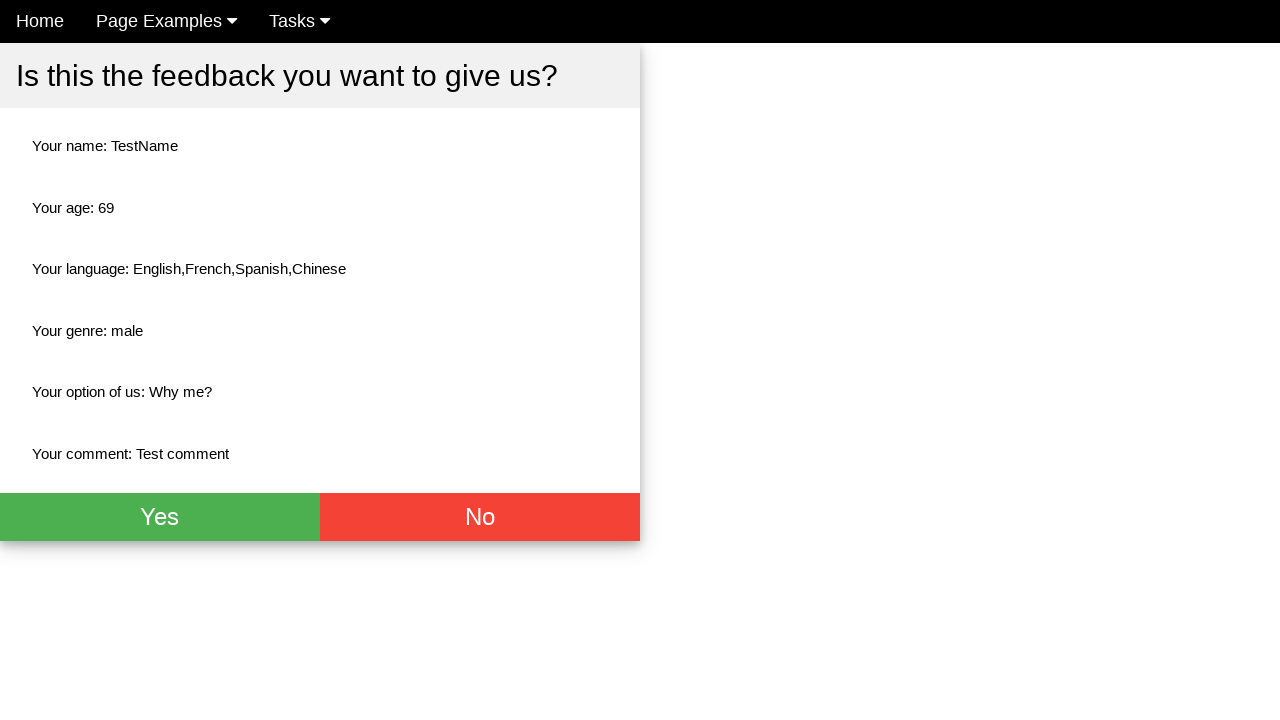

Verified No button (red) is visible
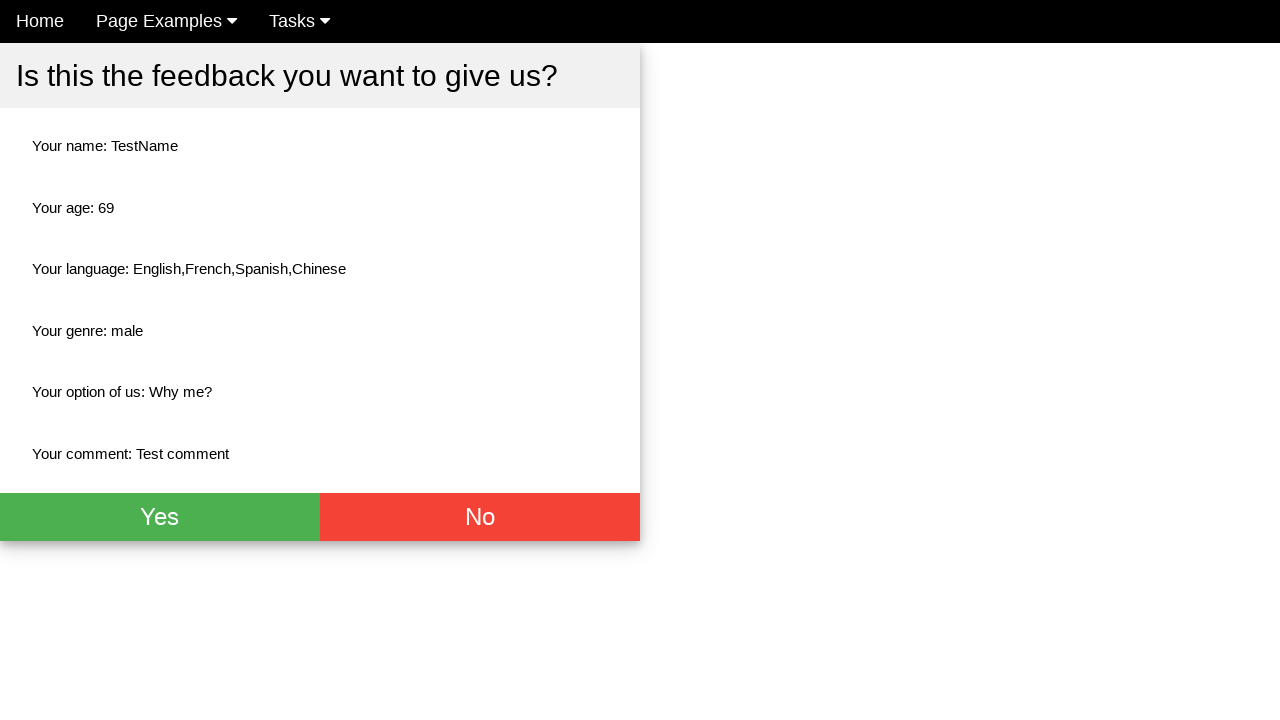

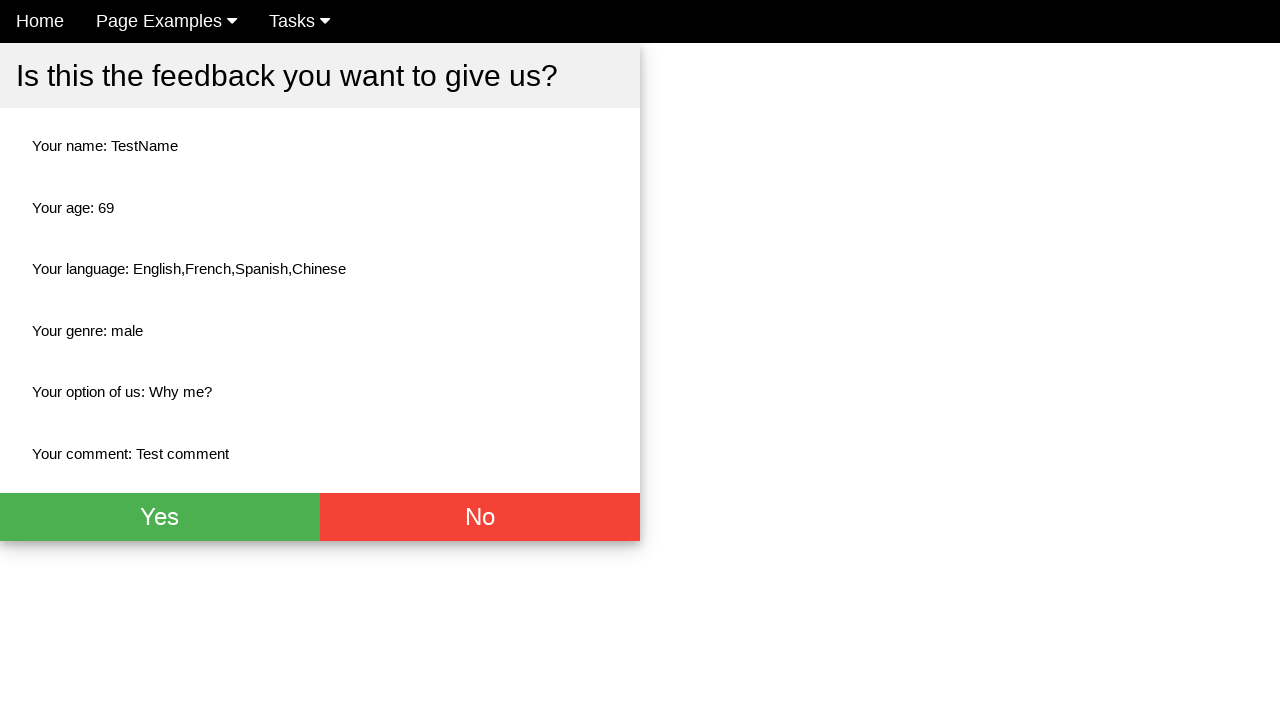